Tests sortable table functionality by clicking the dessert column header and verifying ascending sort order using basic string comparison

Starting URL: https://letcode.in/table

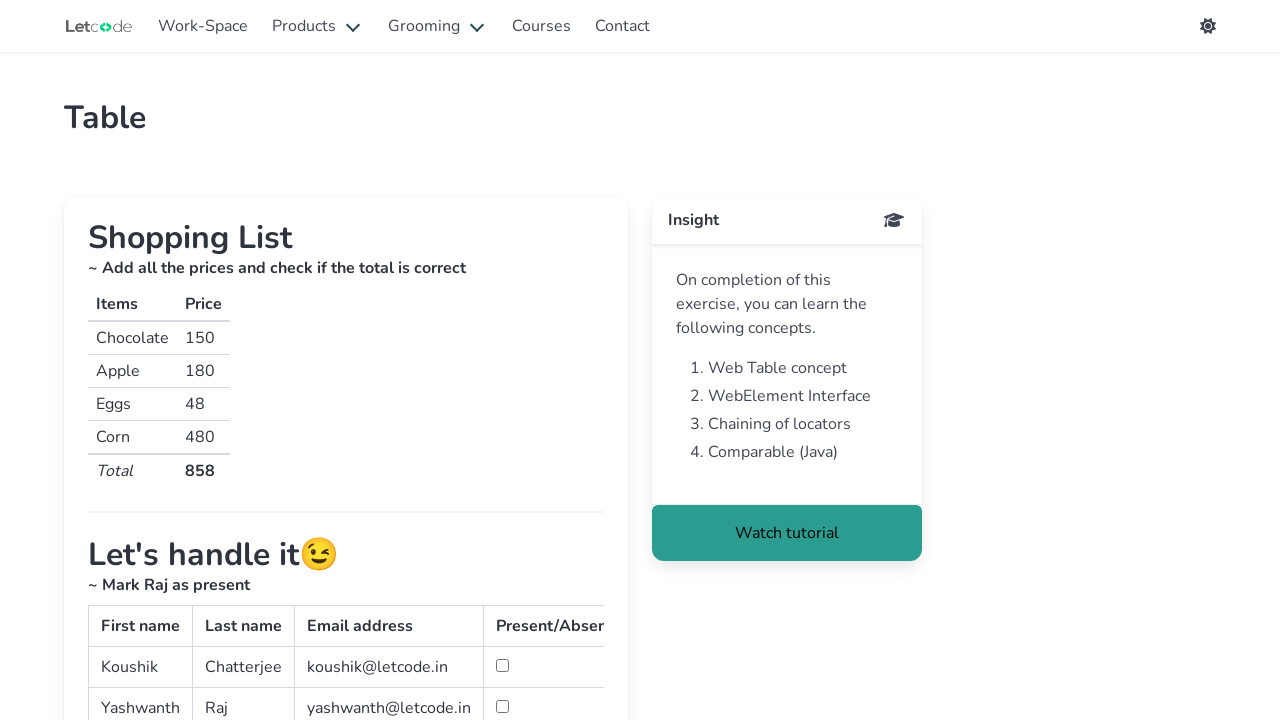

Waited for sortable table to load
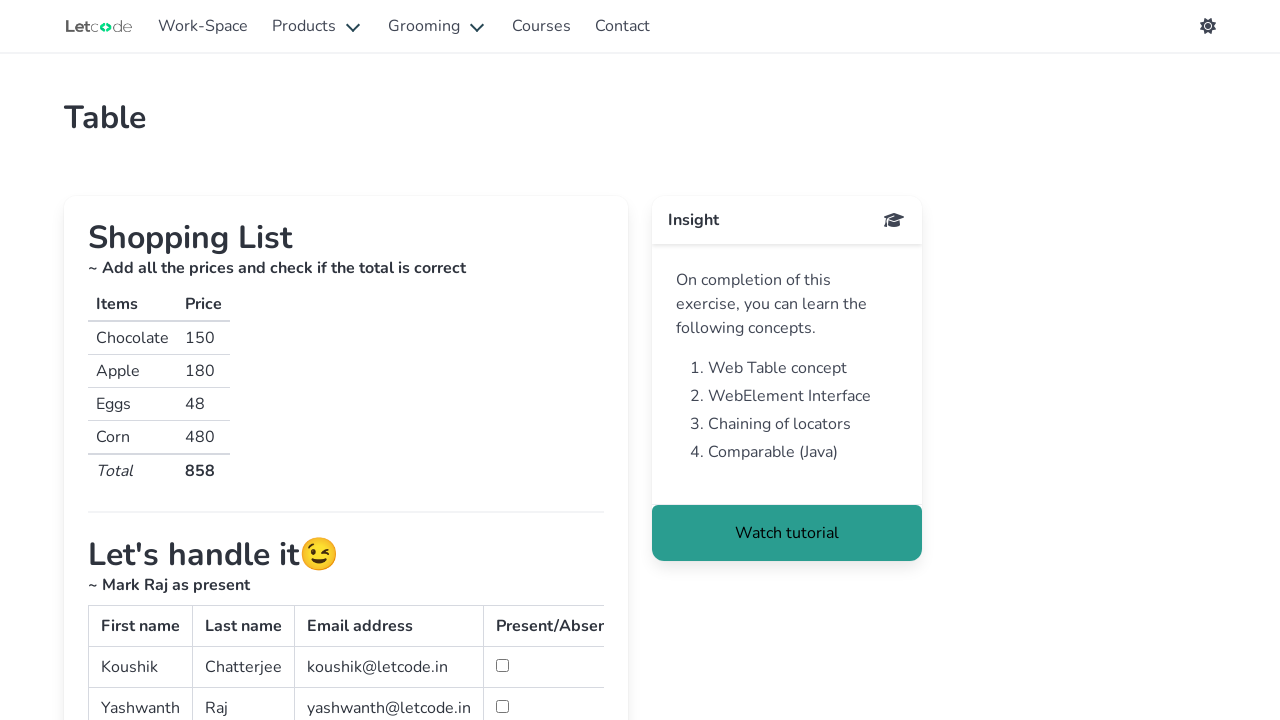

Clicked dessert column header to sort ascending at (142, 360) on xpath=//label[contains(text(), "Sortable")]/following::table[1]//th[1]
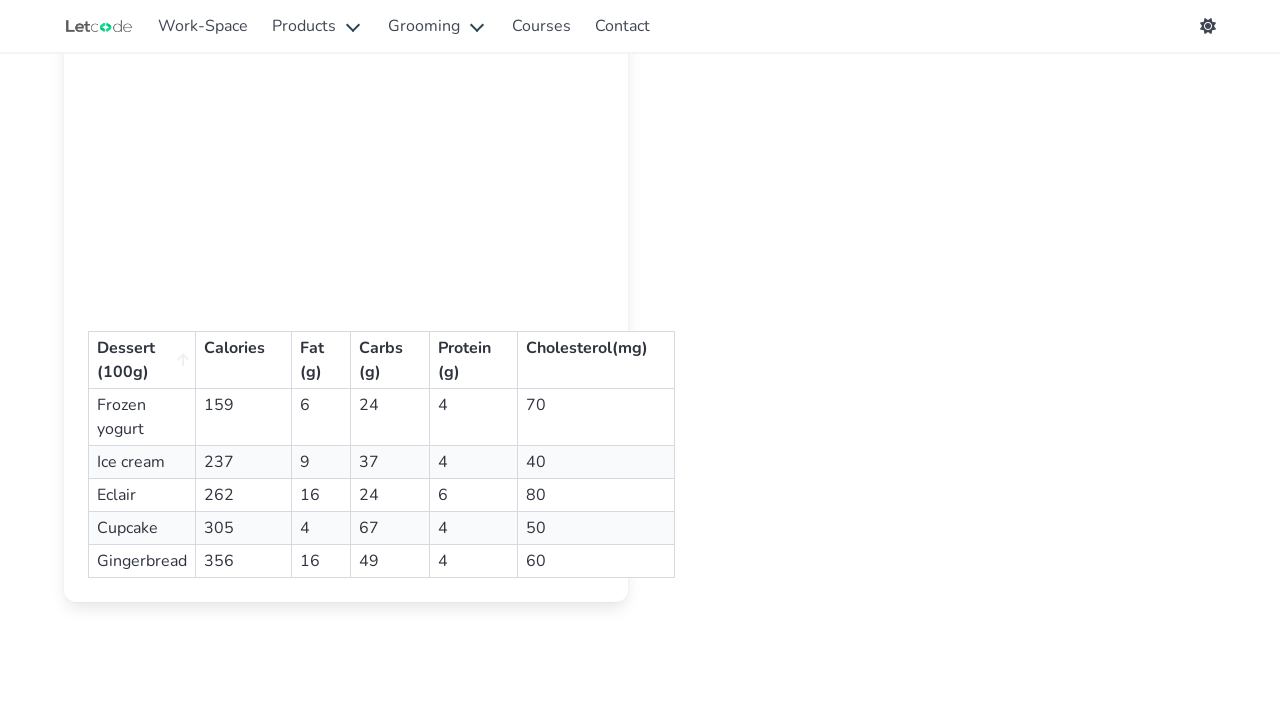

Retrieved all dessert column values
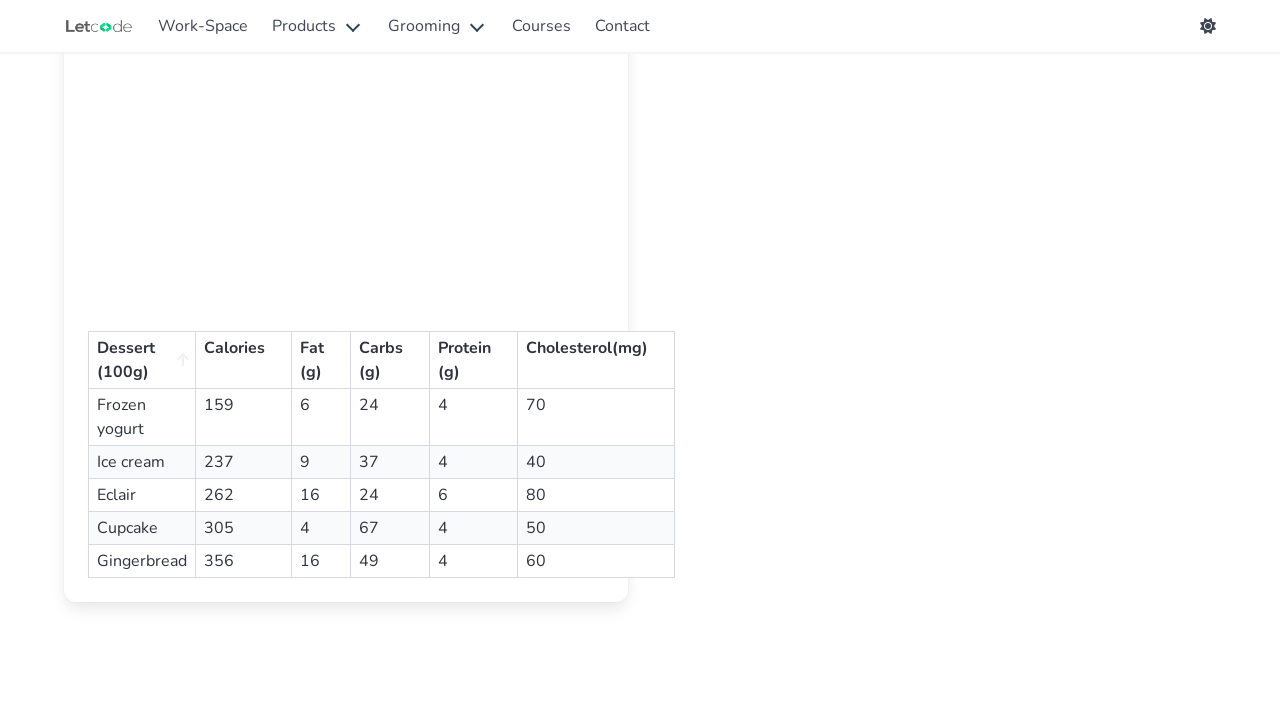

Extracted first value 'Frozen yogurt' and last value 'Gingerbread'
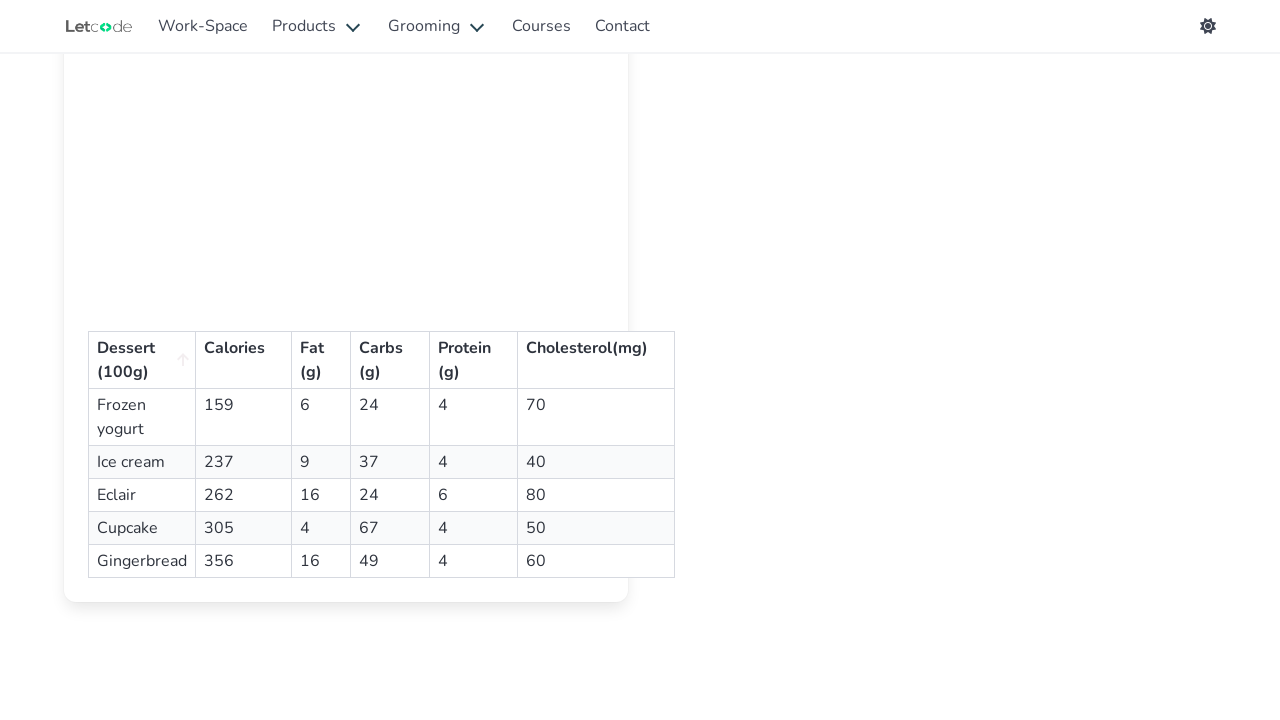

Verified ascending sort order: 'Frozen yogurt' comes before 'Gingerbread'
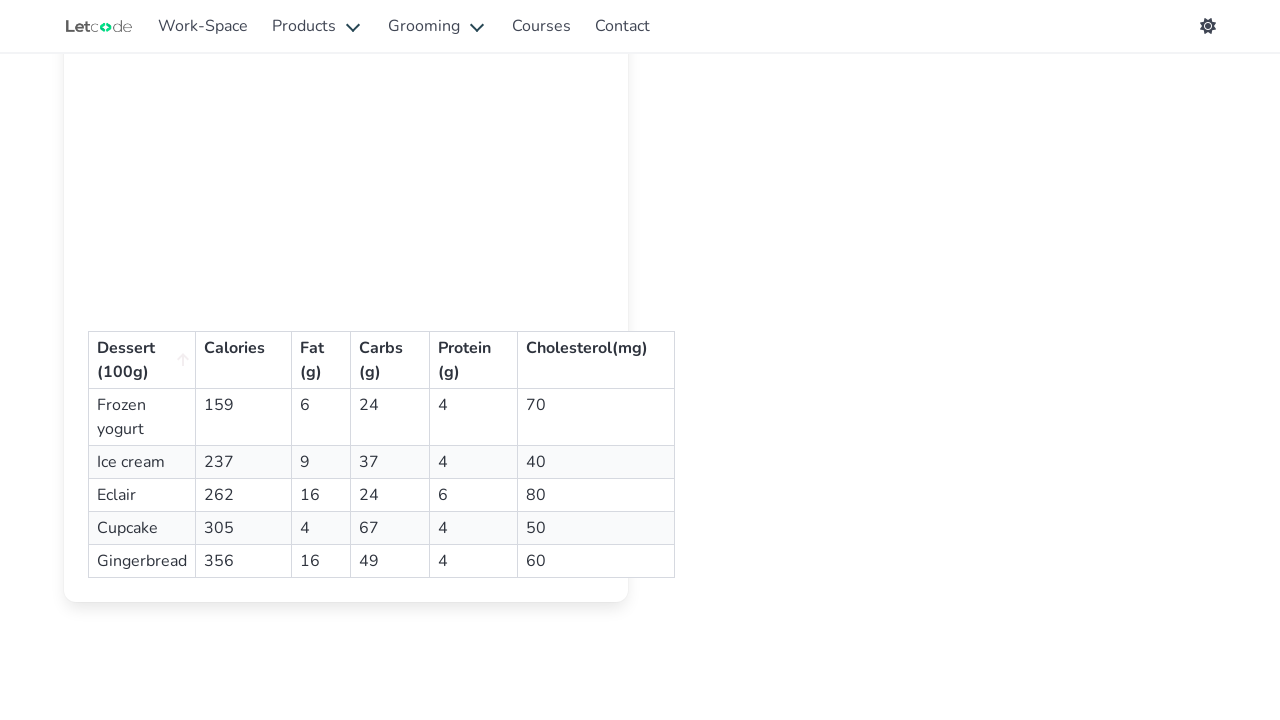

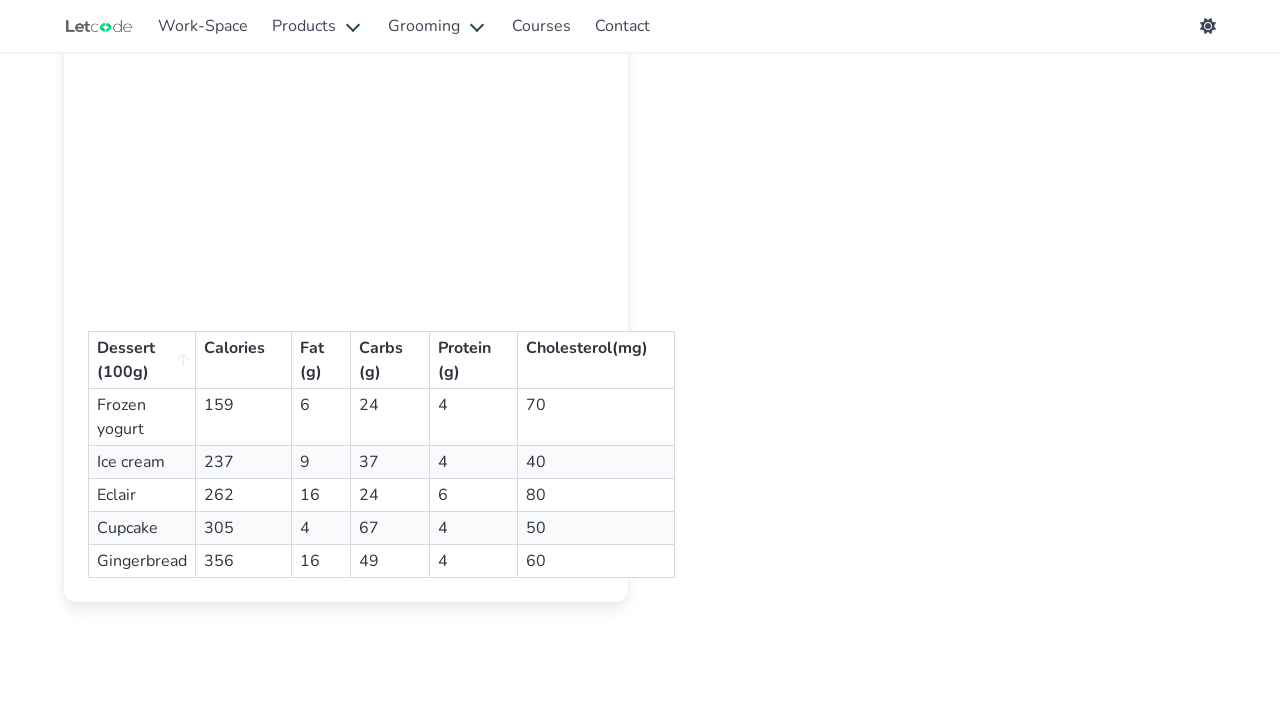